Tests a registration form by filling in first name, last name, and email fields, then submitting the form and verifying the success message

Starting URL: http://suninjuly.github.io/registration1.html

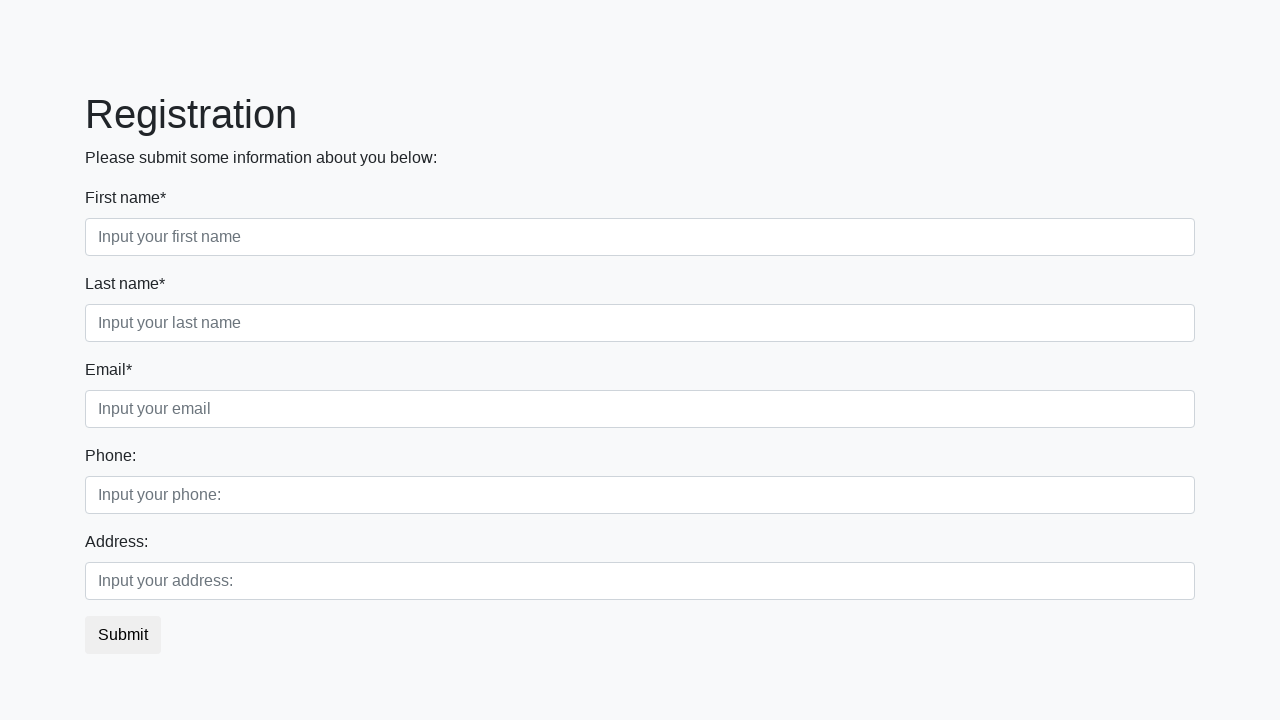

Filled first name field with 'First' on div.first_block input.form-control.first
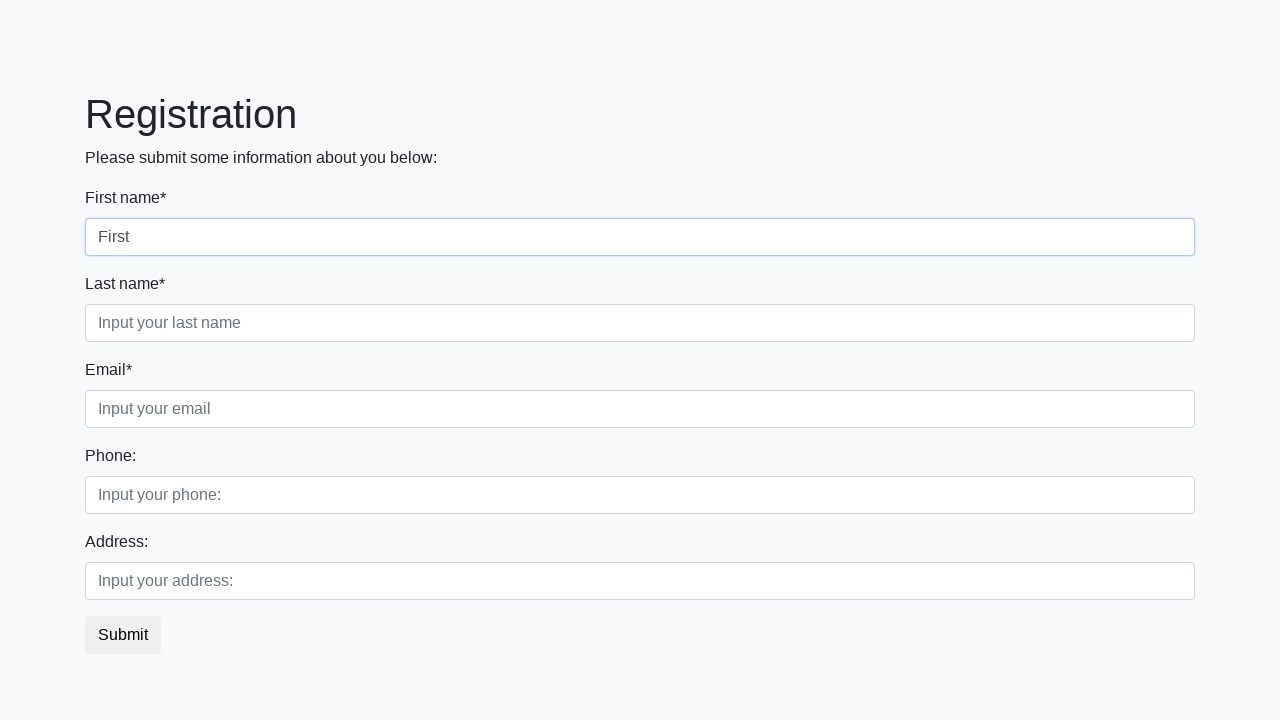

Filled last name field with 'Second' on div.first_block input.form-control.second
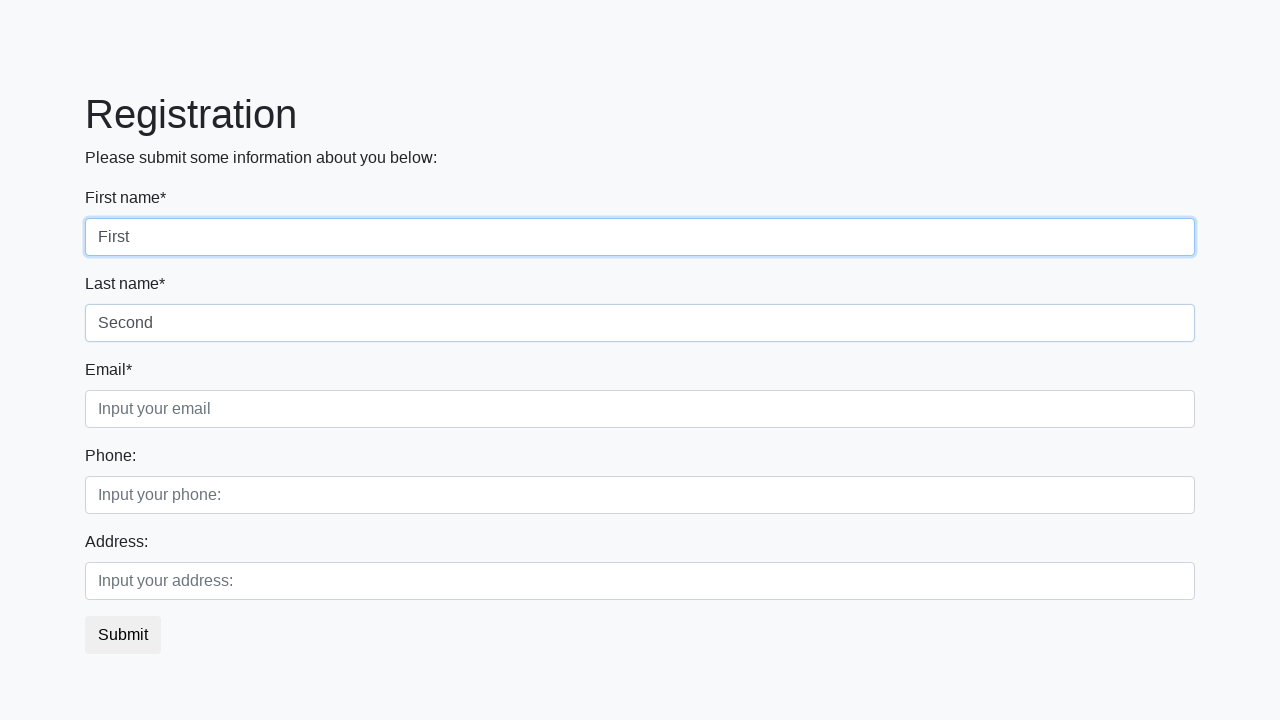

Filled email field with 'Third' on div.first_block input.form-control.third
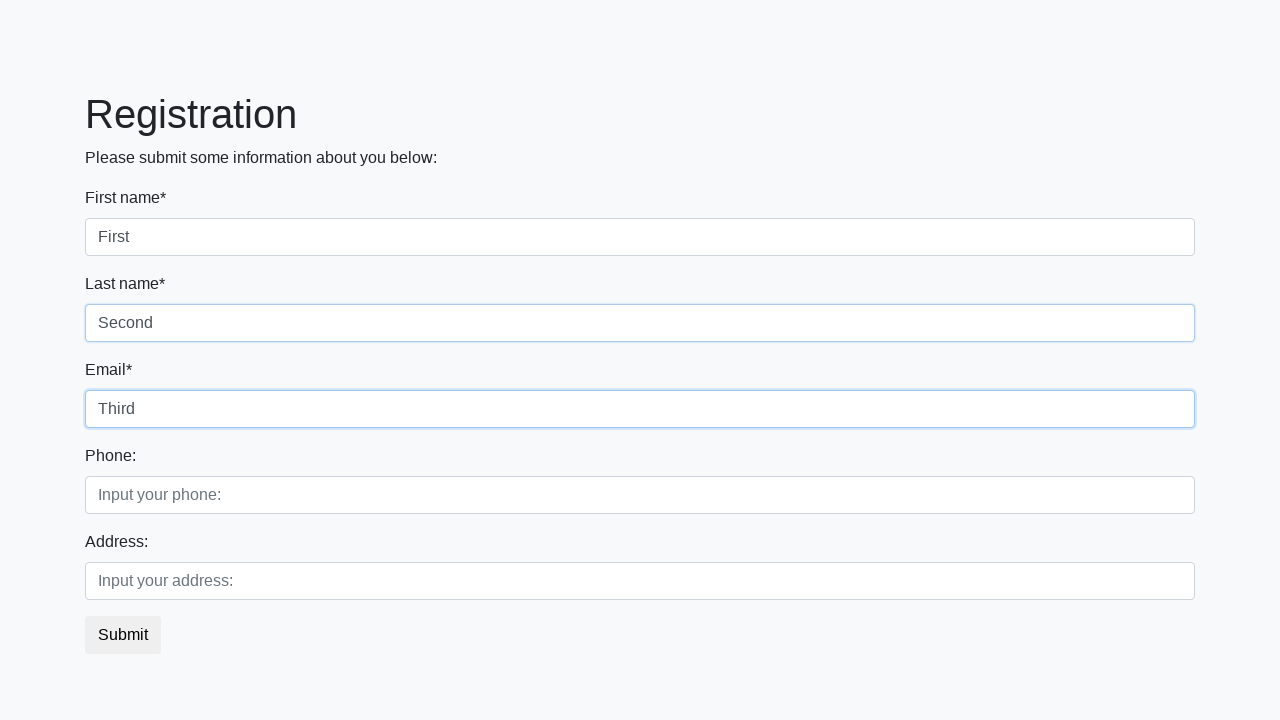

Clicked submit button to register at (123, 635) on button.btn
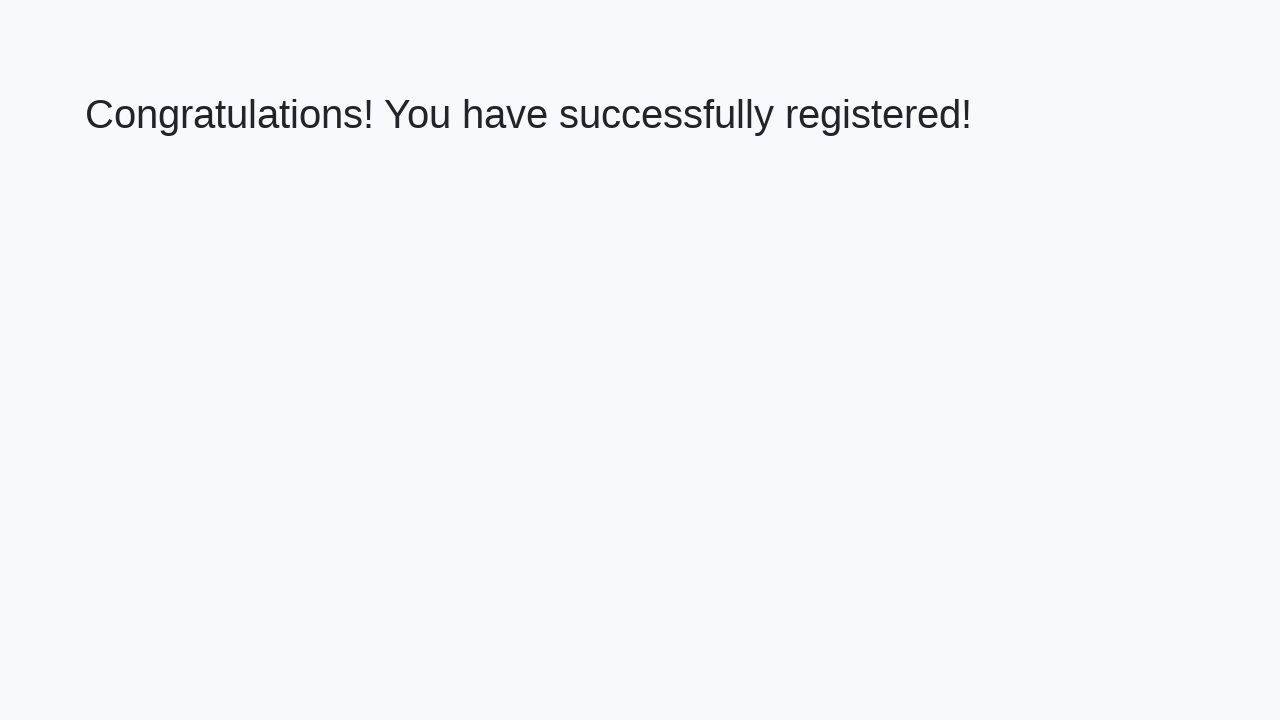

Success message appeared on page
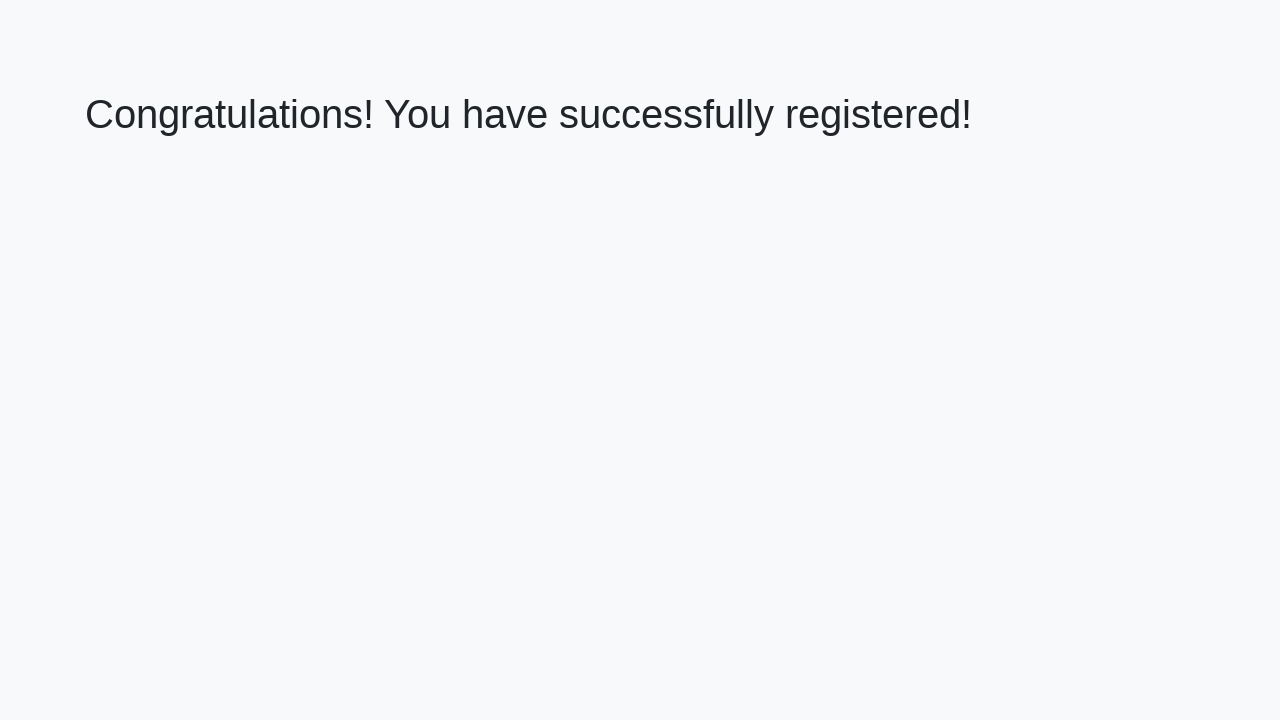

Retrieved success message text
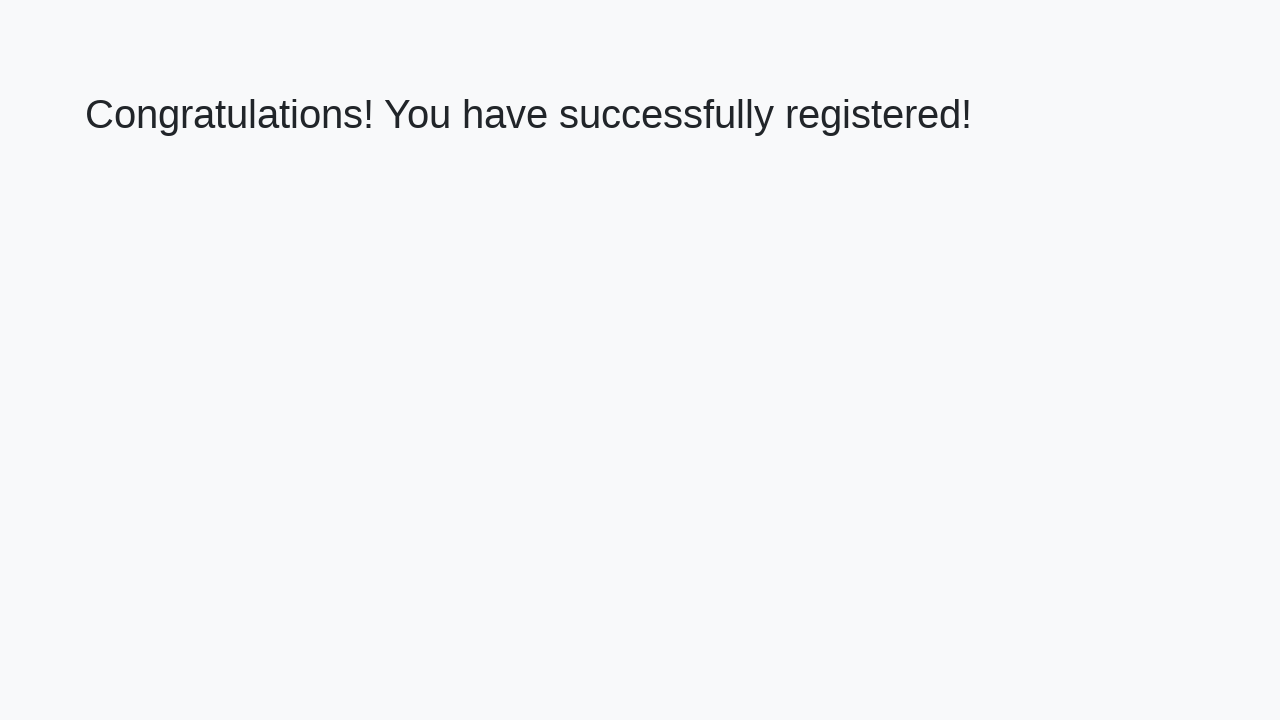

Verified success message matches expected text
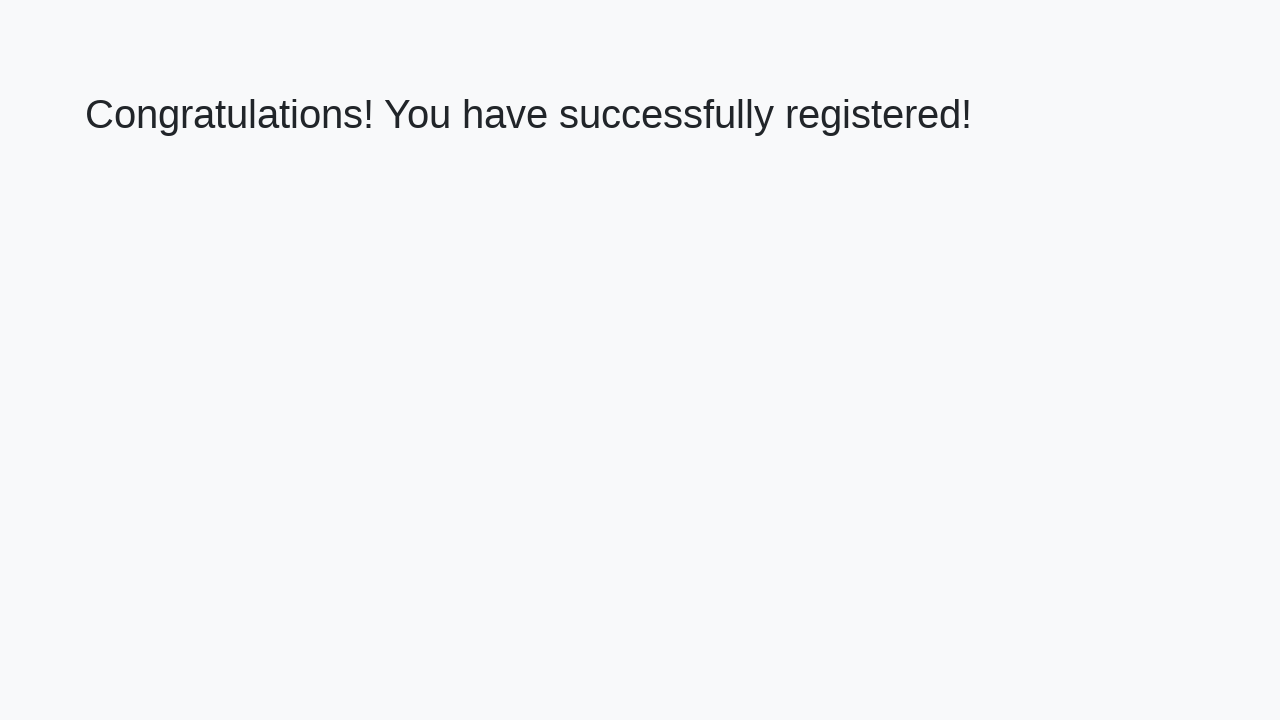

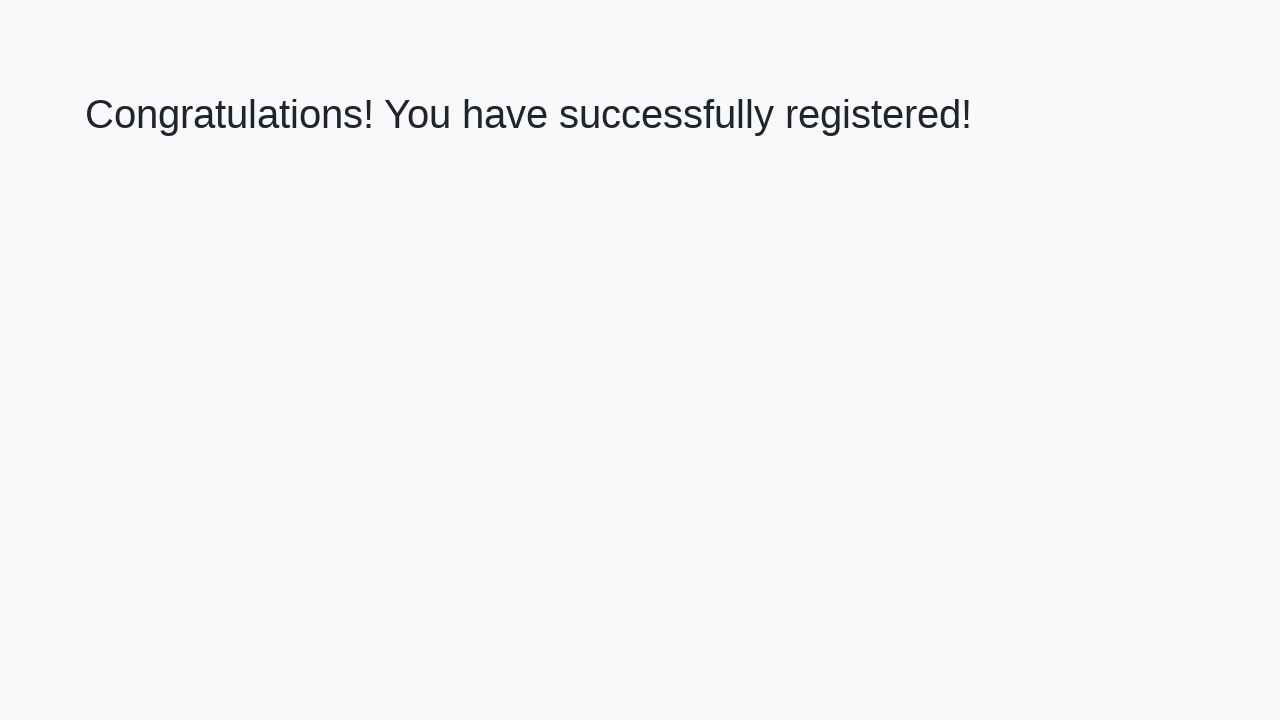